Tests a practice registration form by filling out all fields including personal information, date of birth, hobbies, file upload, and location, then verifies the submitted data in a modal.

Starting URL: https://demoqa.com/automation-practice-form

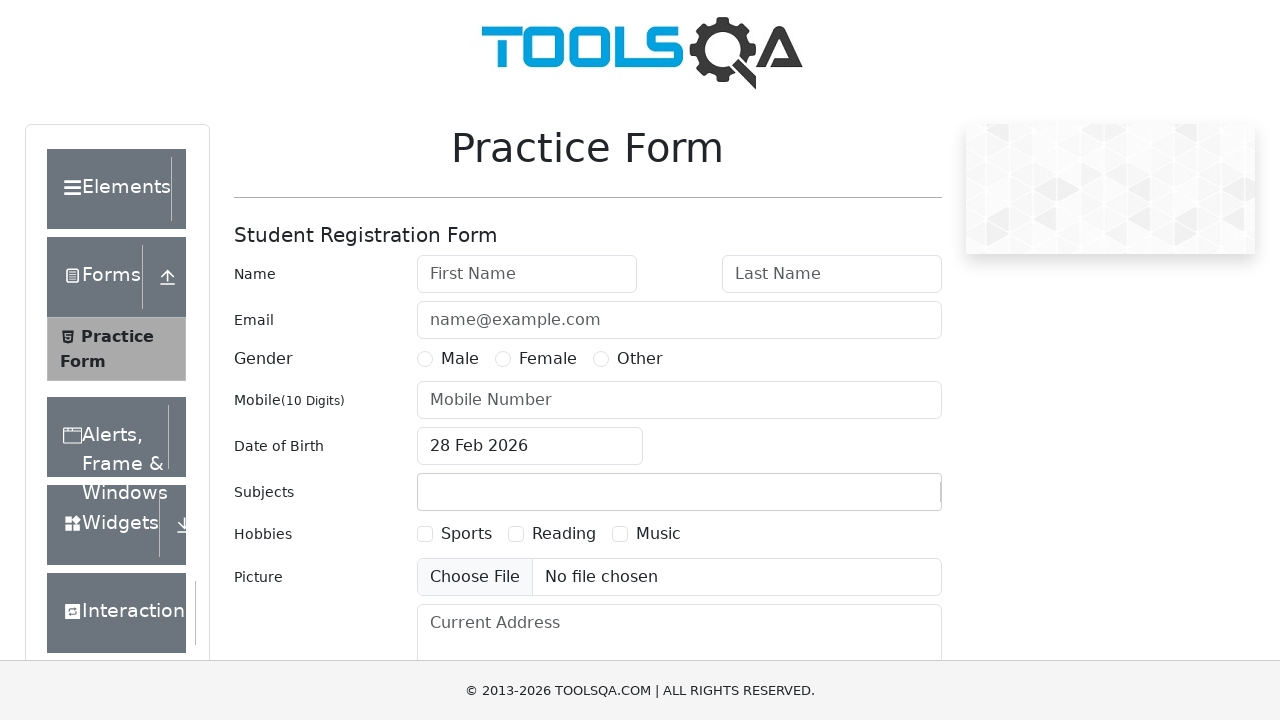

Filled first name field with 'Adel' on #firstName
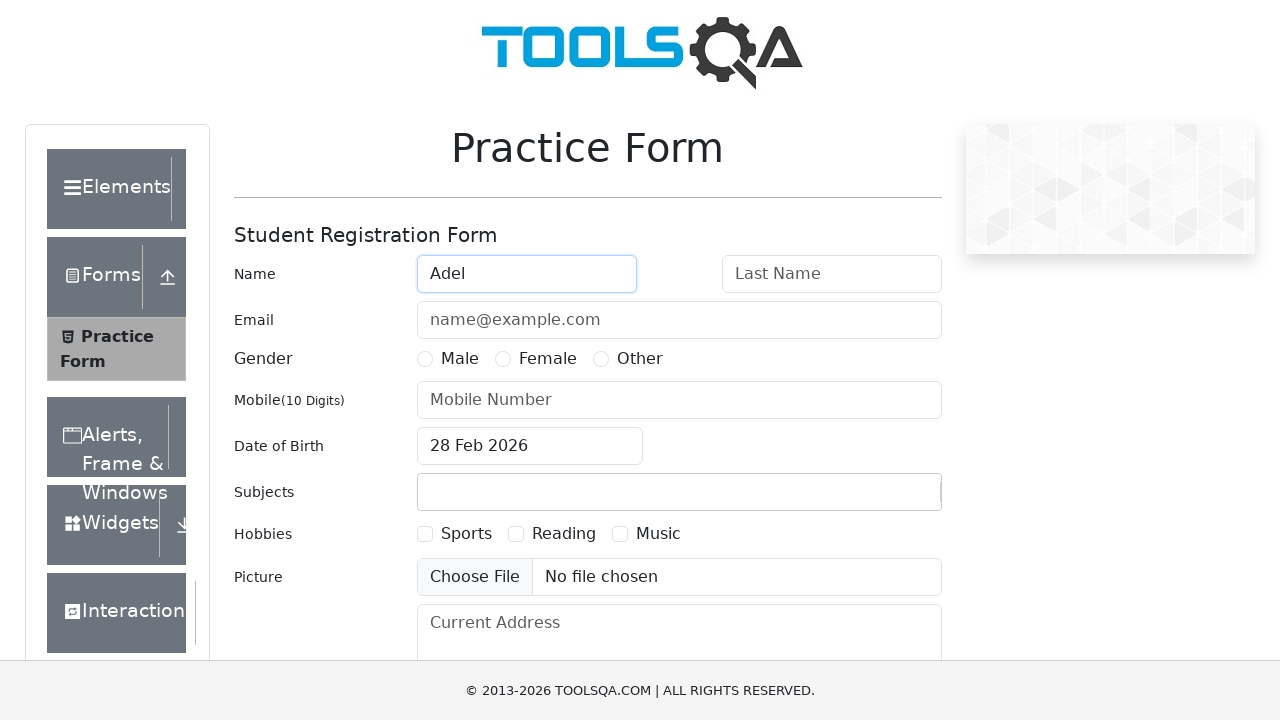

Filled last name field with 'Zakiev' on #lastName
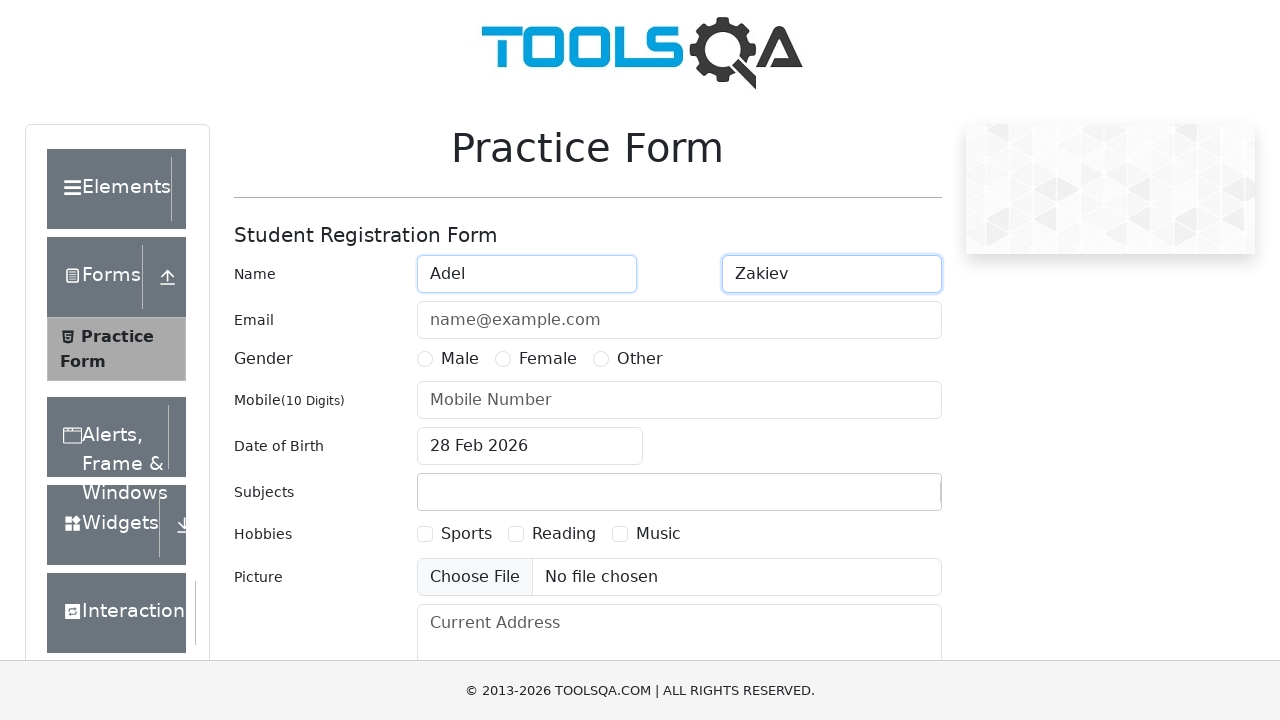

Filled email field with 'zakievadel1994@yandex.ru' on #userEmail
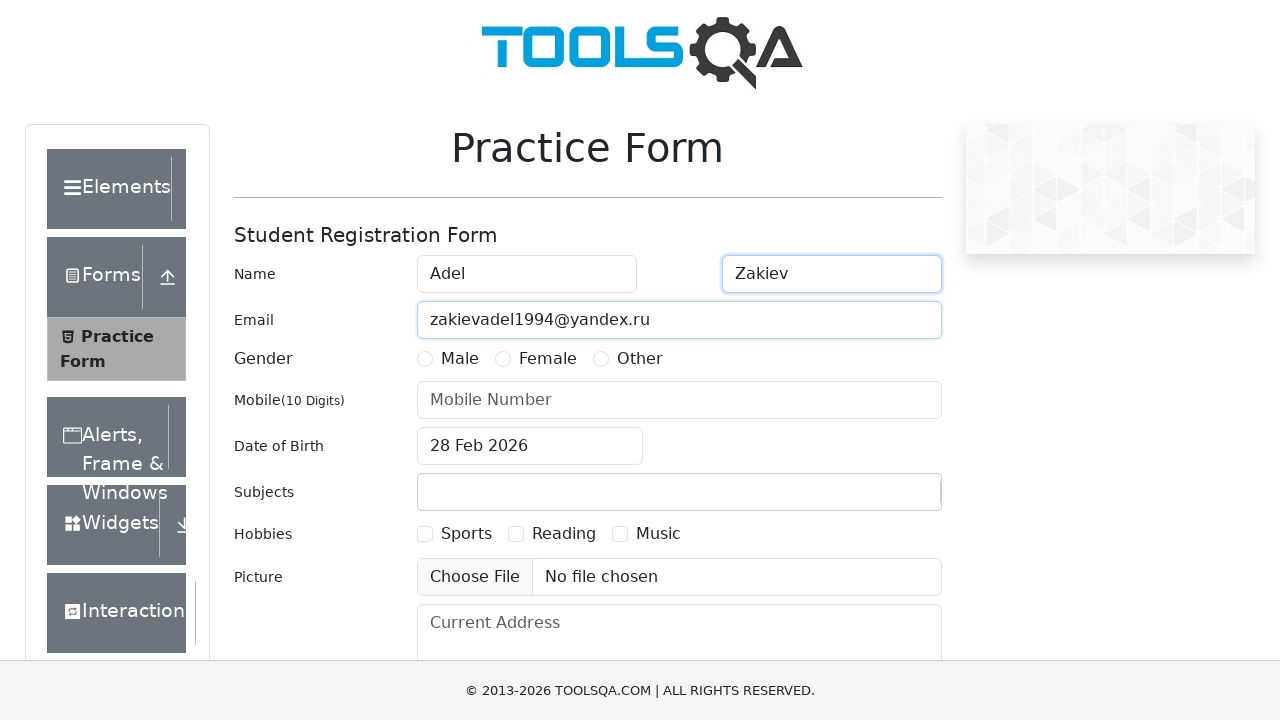

Selected gender radio button at (460, 359) on label[for='gender-radio-1']
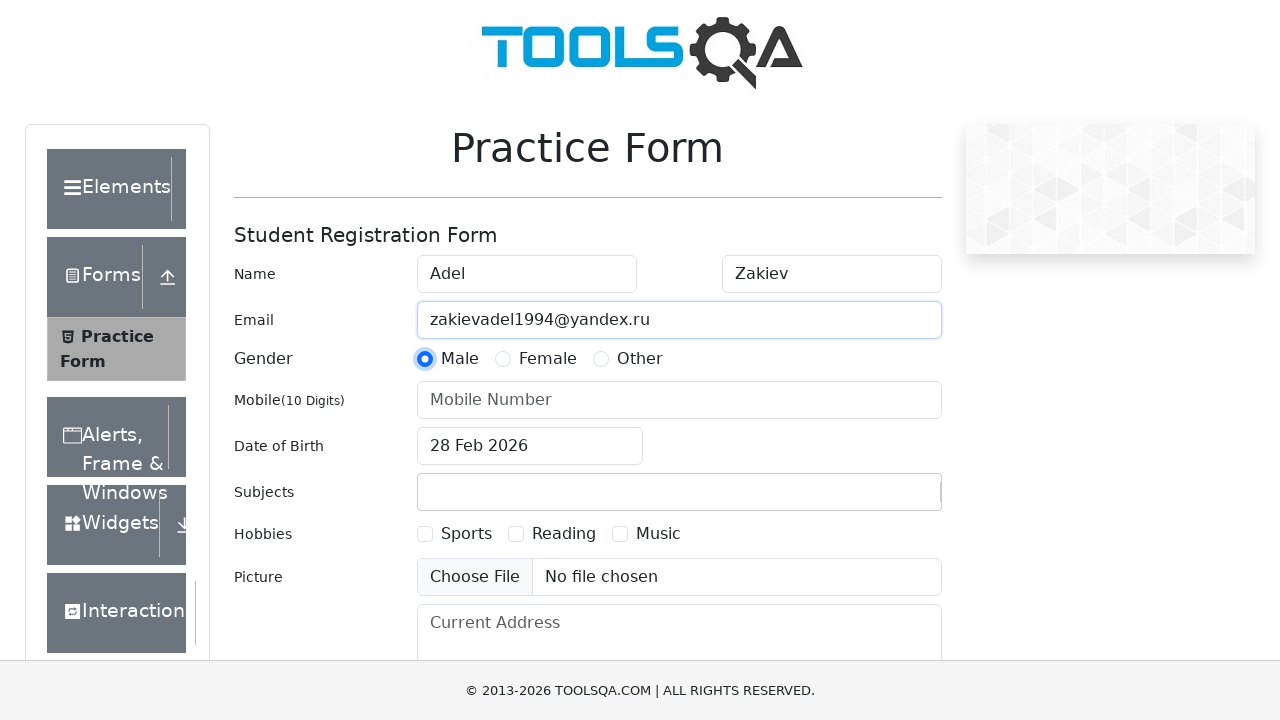

Filled mobile number field with '9082787177' on #userNumber
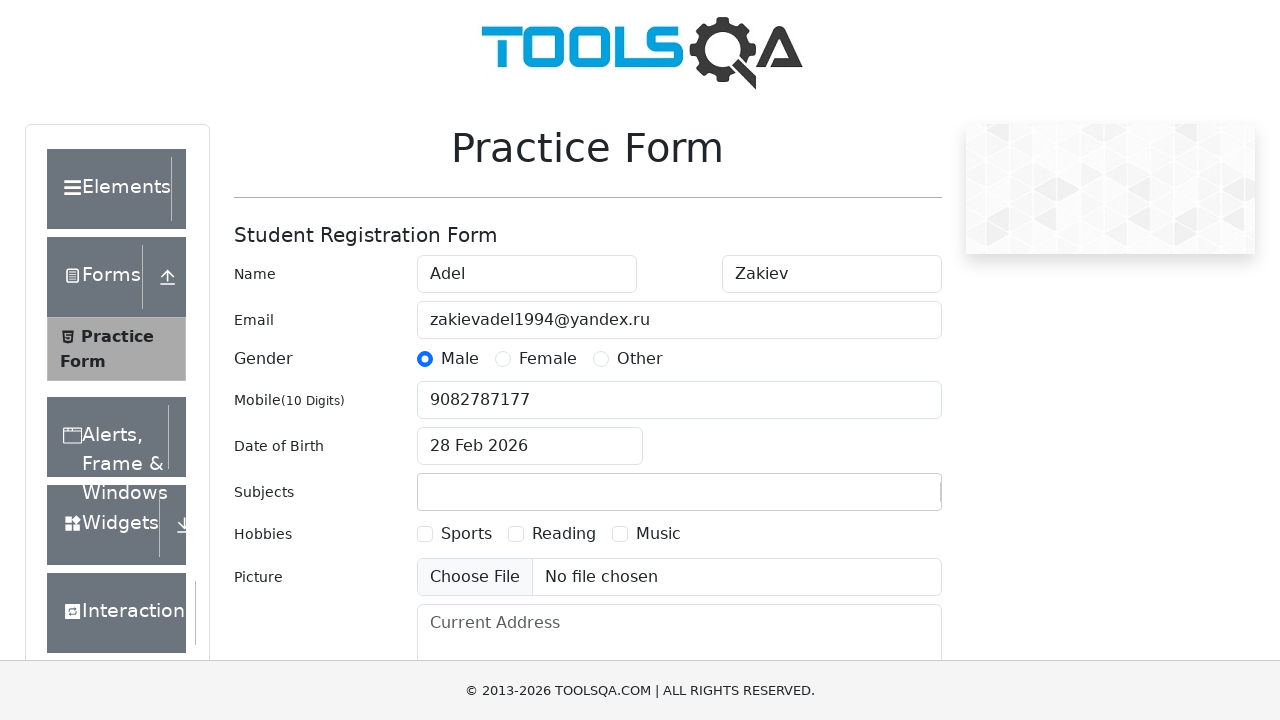

Clicked date of birth input to open date picker at (530, 446) on #dateOfBirthInput
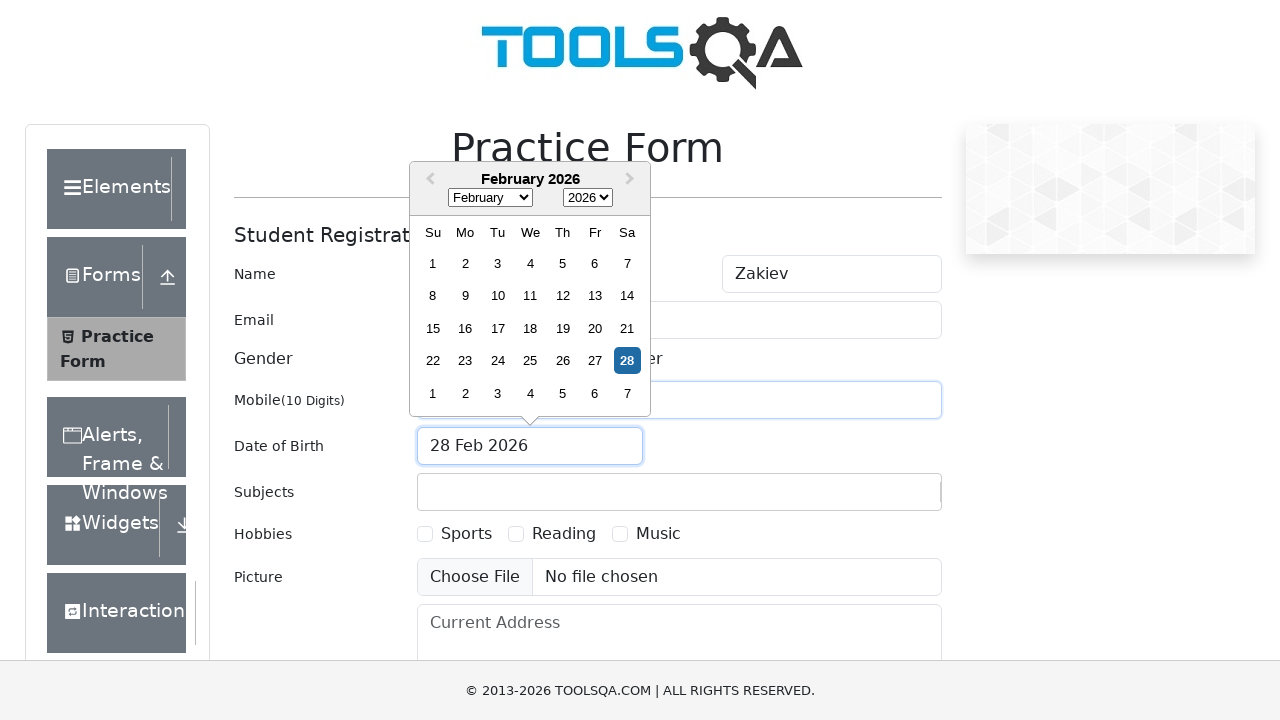

Selected year 1994 from date picker on .react-datepicker__year-select
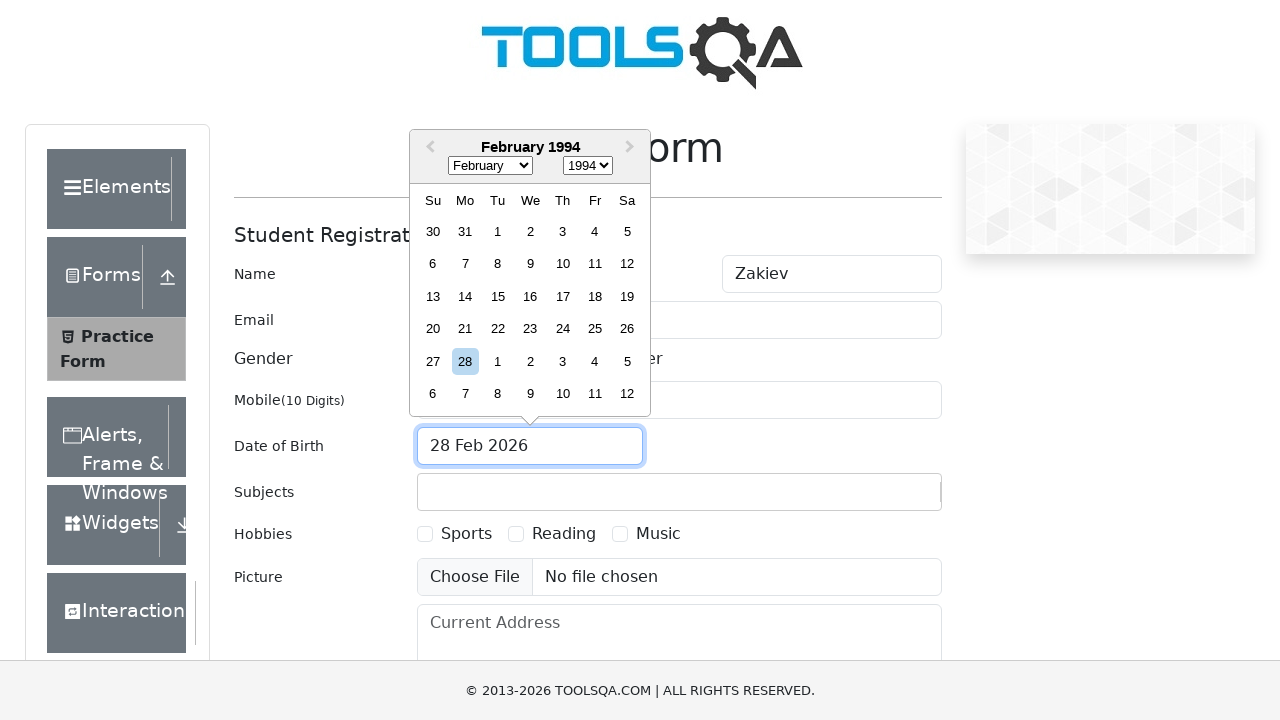

Selected month March (index 2) from date picker on .react-datepicker__month-select
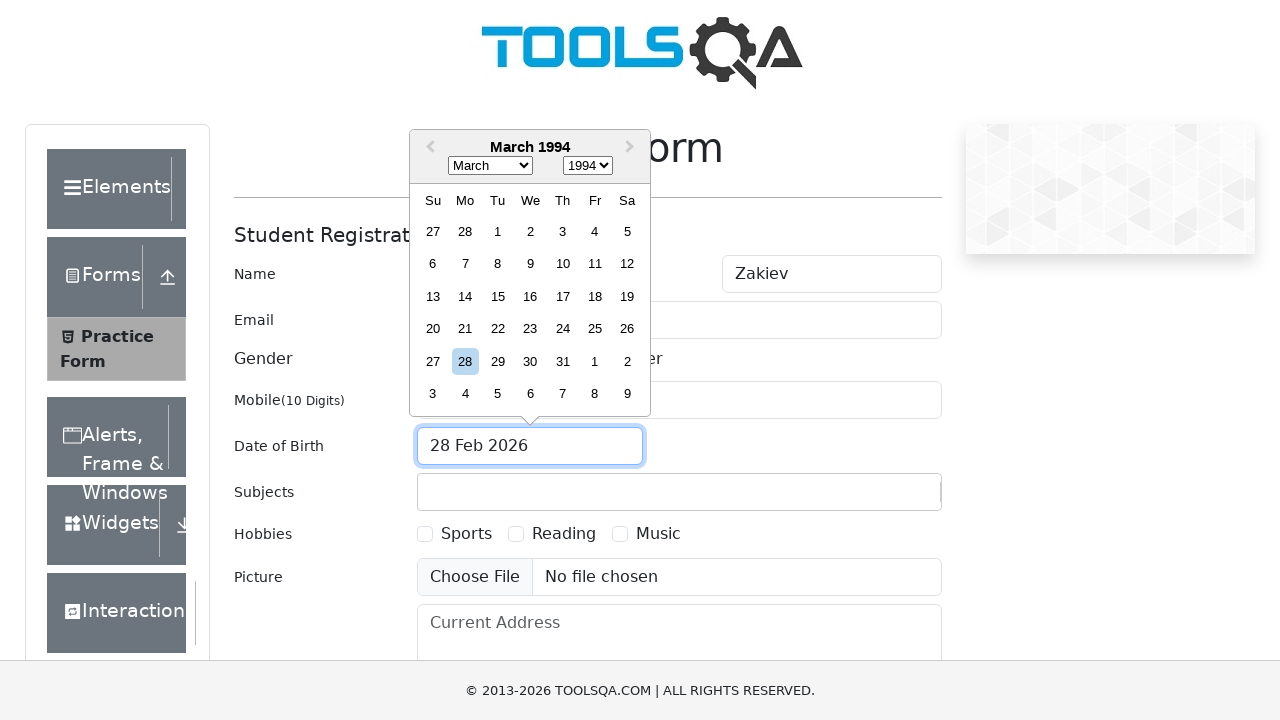

Selected day 18 from date picker at (595, 296) on .react-datepicker__day--018:not(.react-datepicker__day--outside-month)
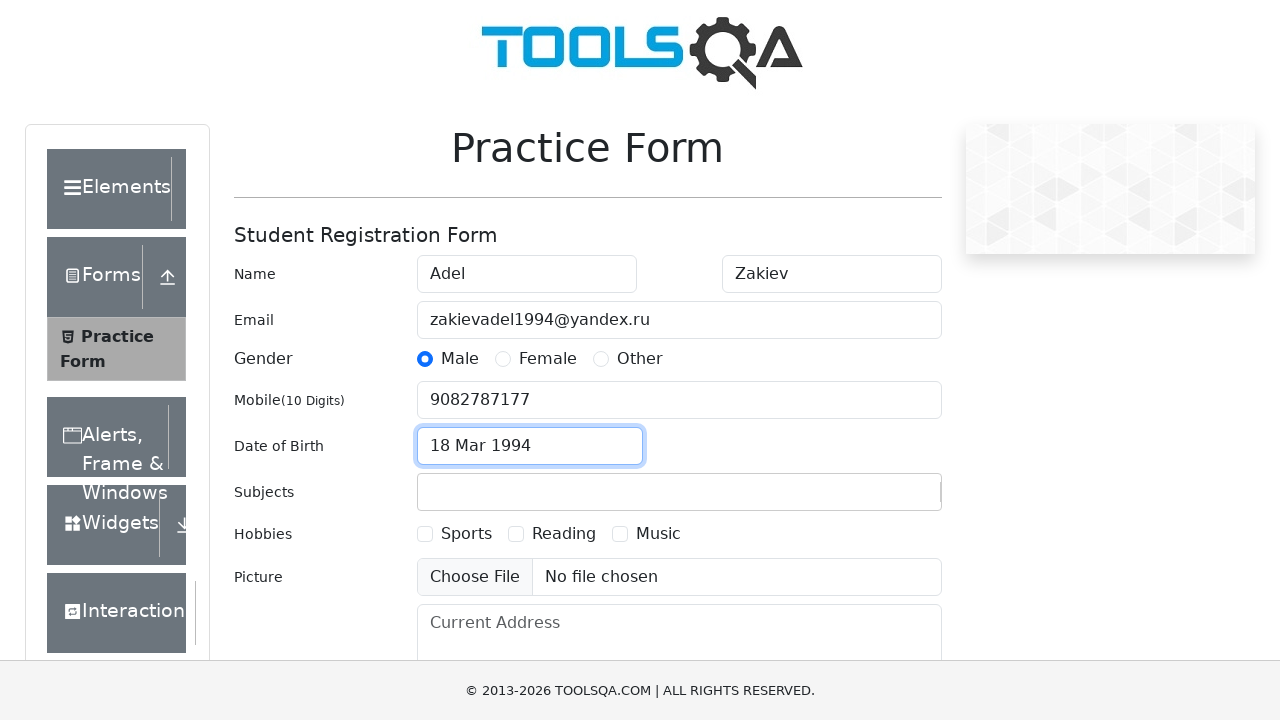

Clicked subjects input field at (430, 492) on #subjectsInput
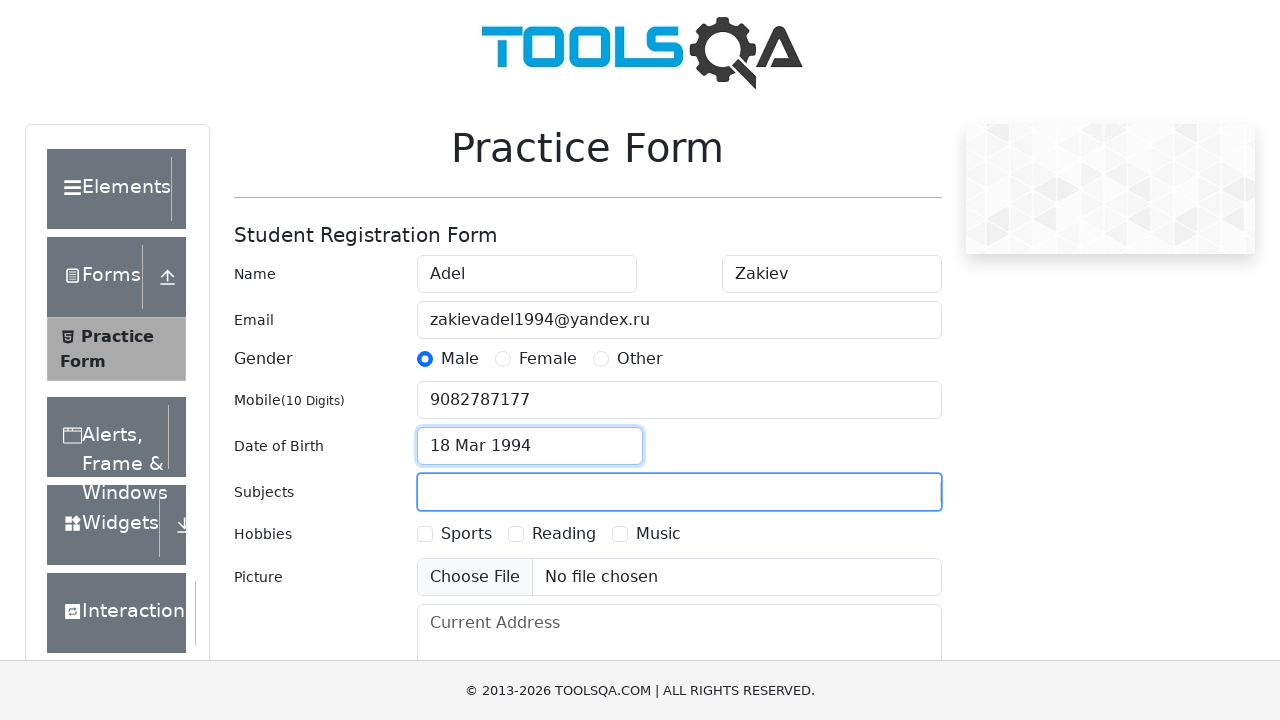

Filled subjects field with 'Computer Science' on #subjectsInput
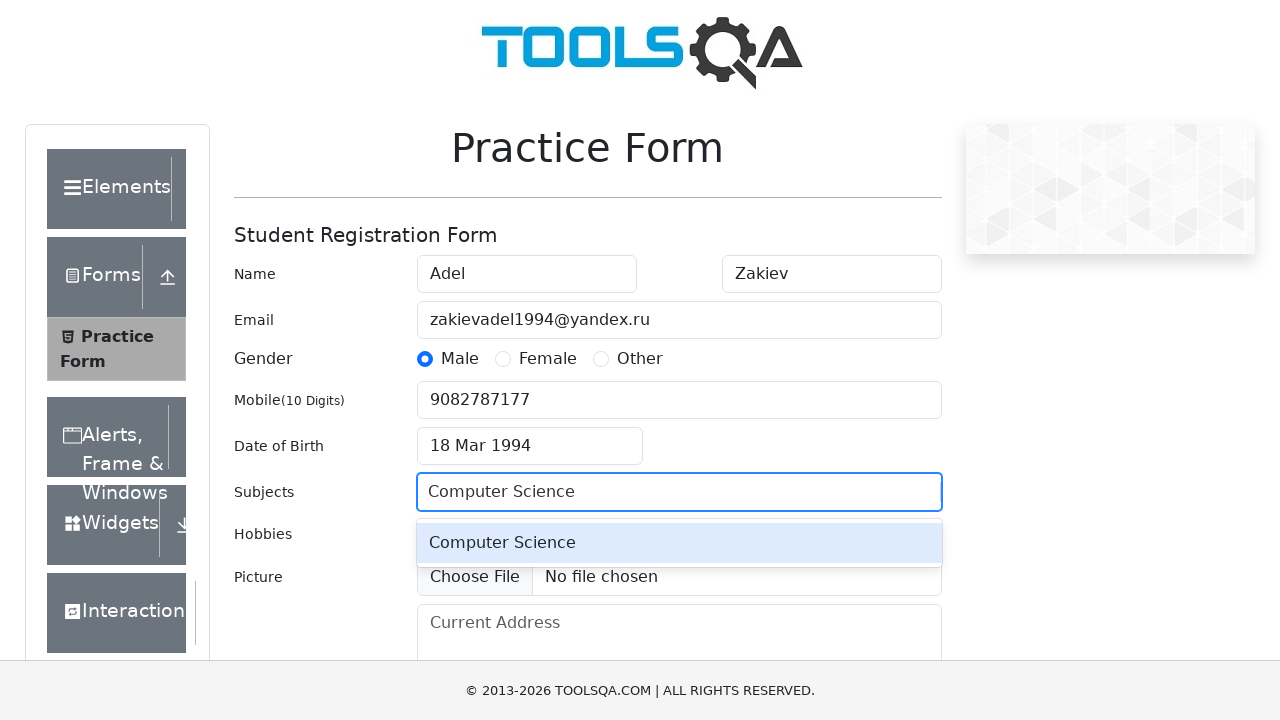

Pressed Enter to confirm subject selection
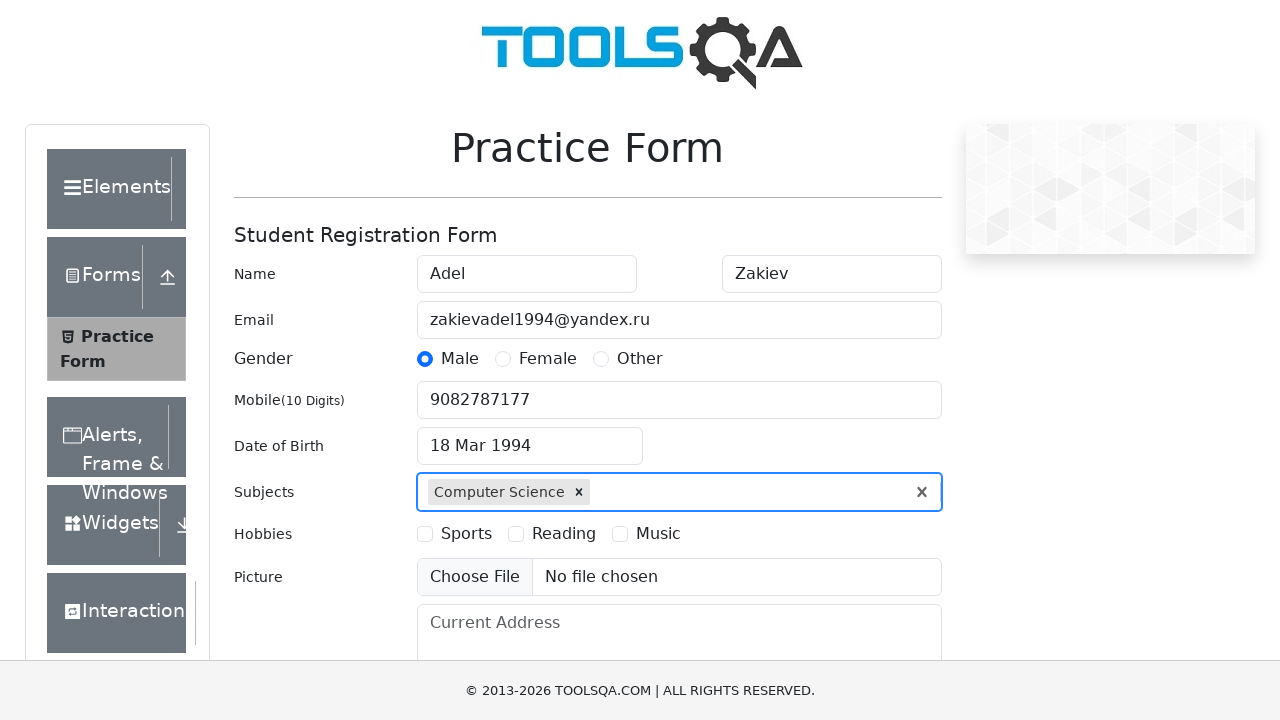

Selected Sports hobby checkbox at (466, 534) on label[for='hobbies-checkbox-1']
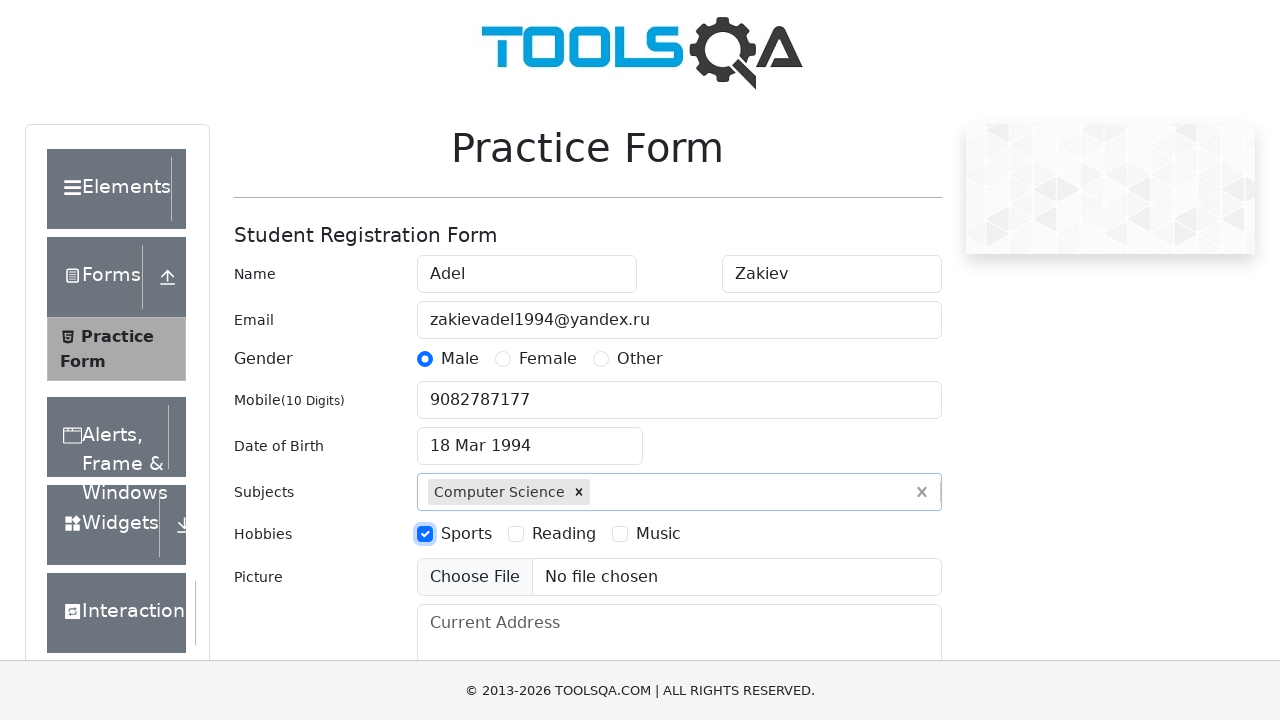

Selected Reading hobby checkbox at (564, 534) on label[for='hobbies-checkbox-2']
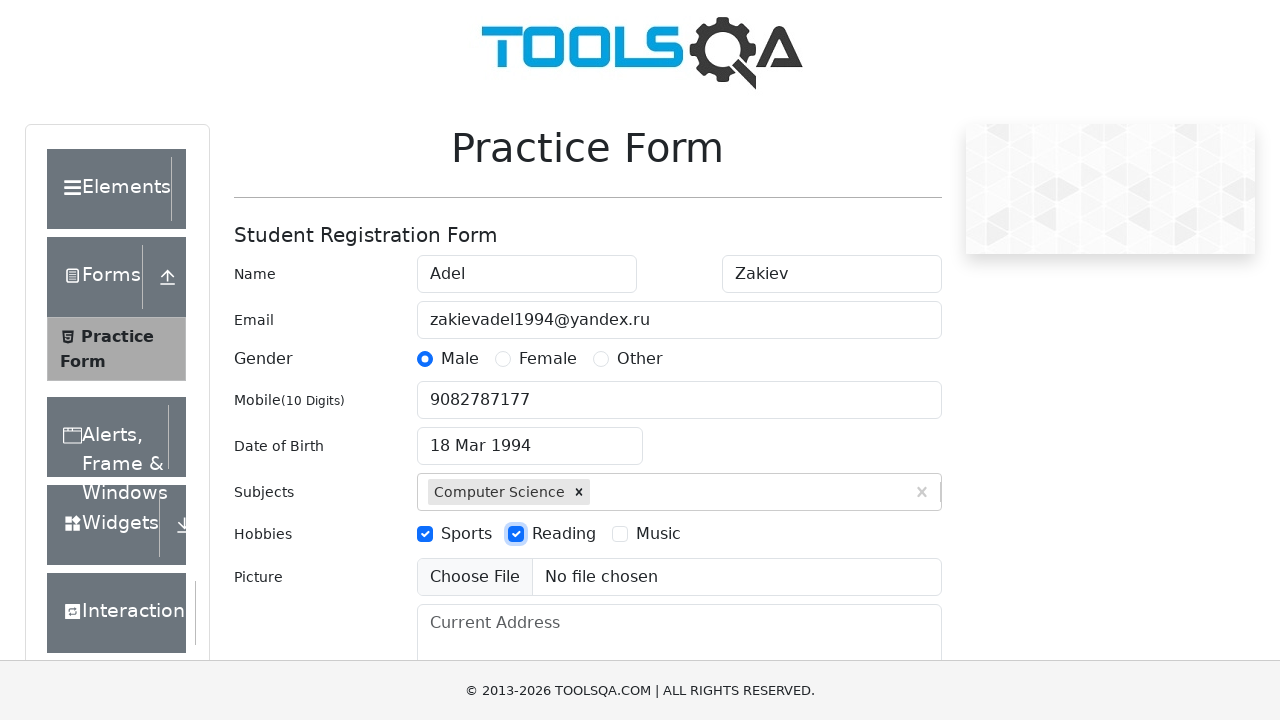

Skipped file upload (no file available)
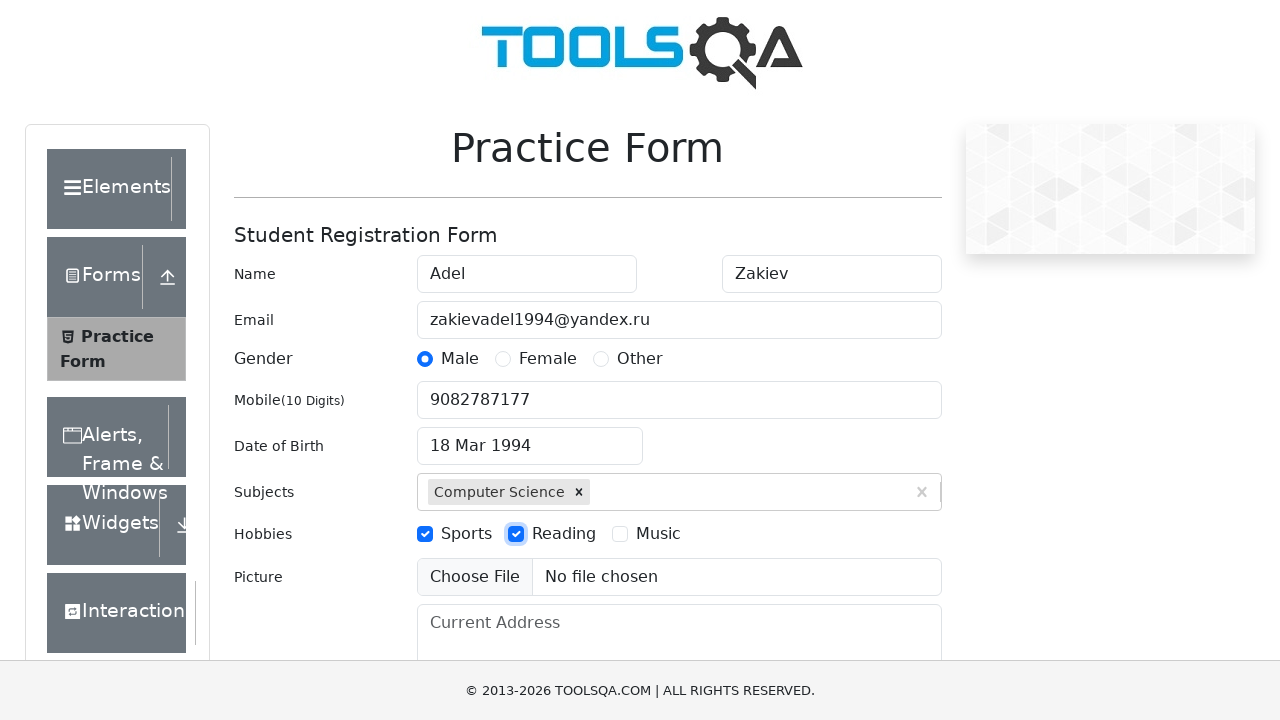

Filled current address field with 'Kazan' on #currentAddress
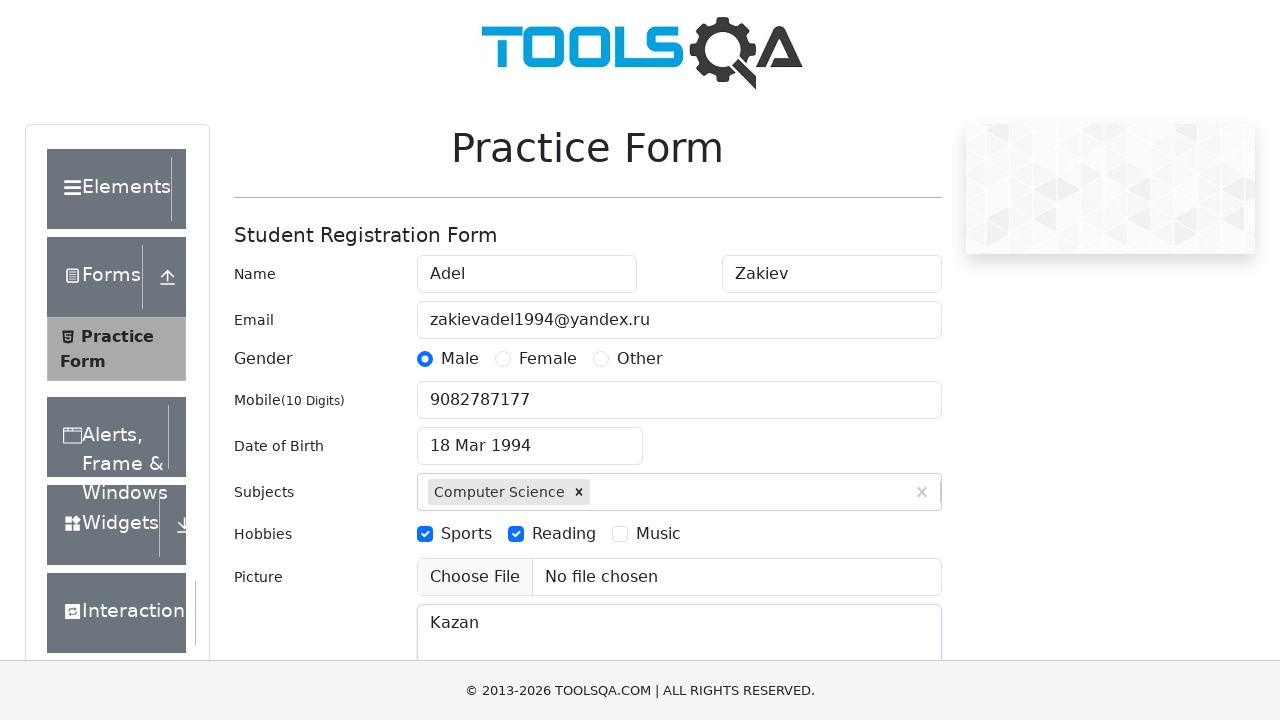

Clicked state dropdown at (527, 437) on #state
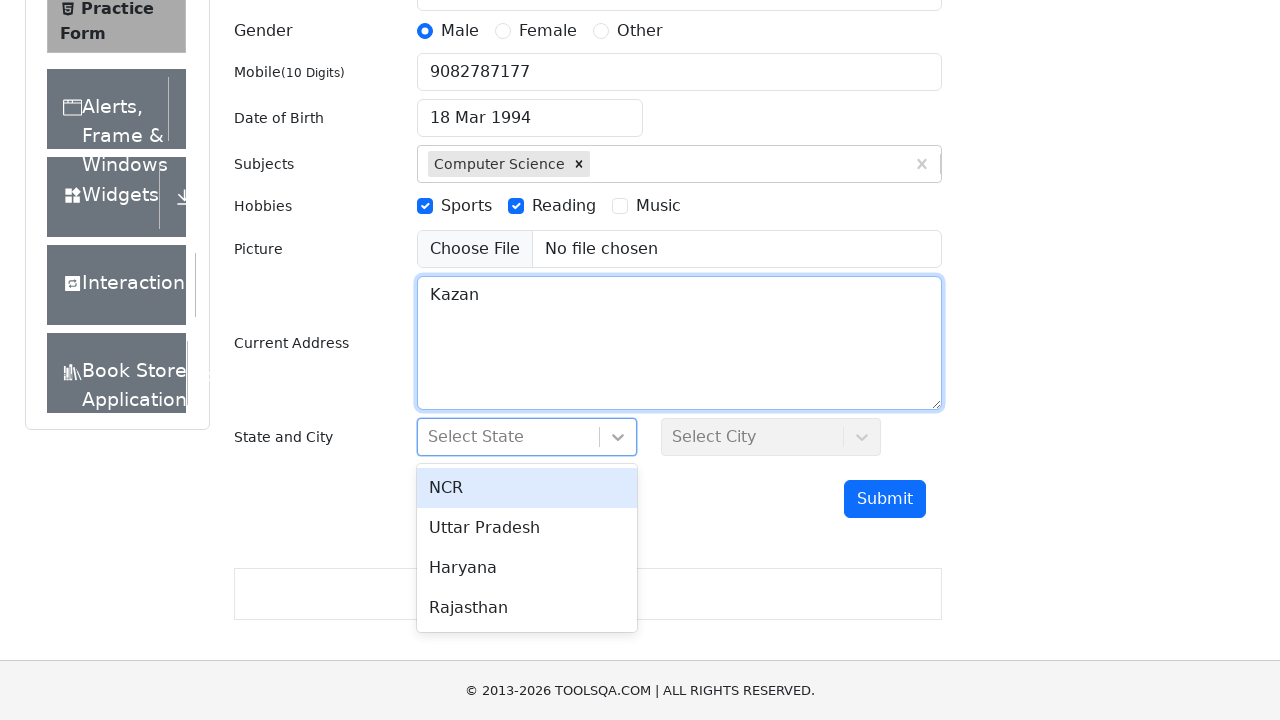

Selected NCR state from dropdown at (527, 488) on #react-select-3-option-0
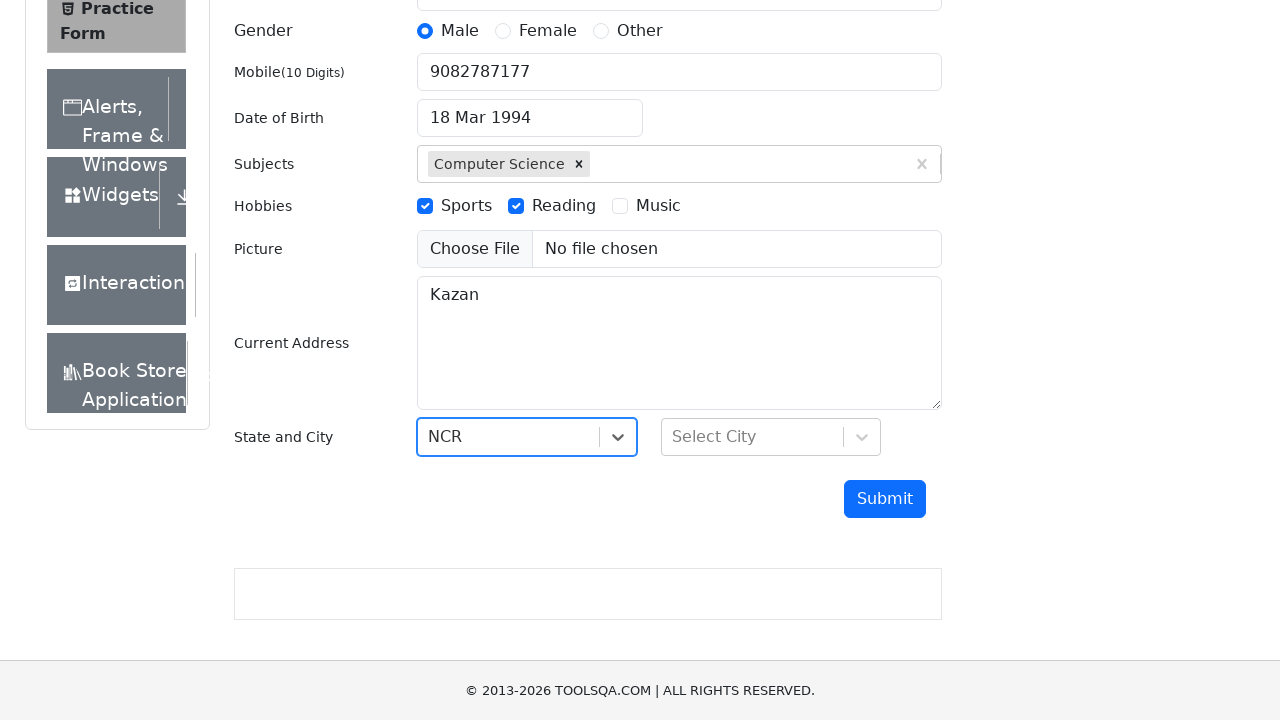

Clicked city dropdown at (771, 437) on #city
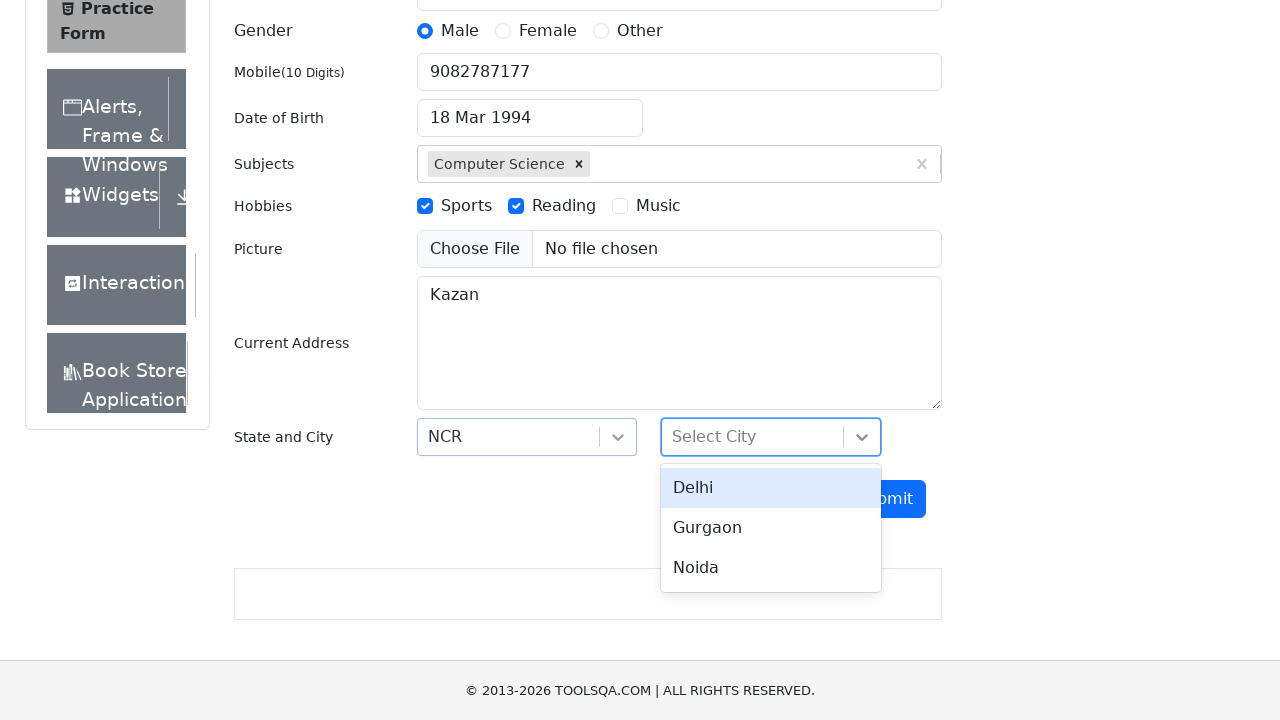

Selected Delhi city from dropdown at (771, 488) on #react-select-4-option-0
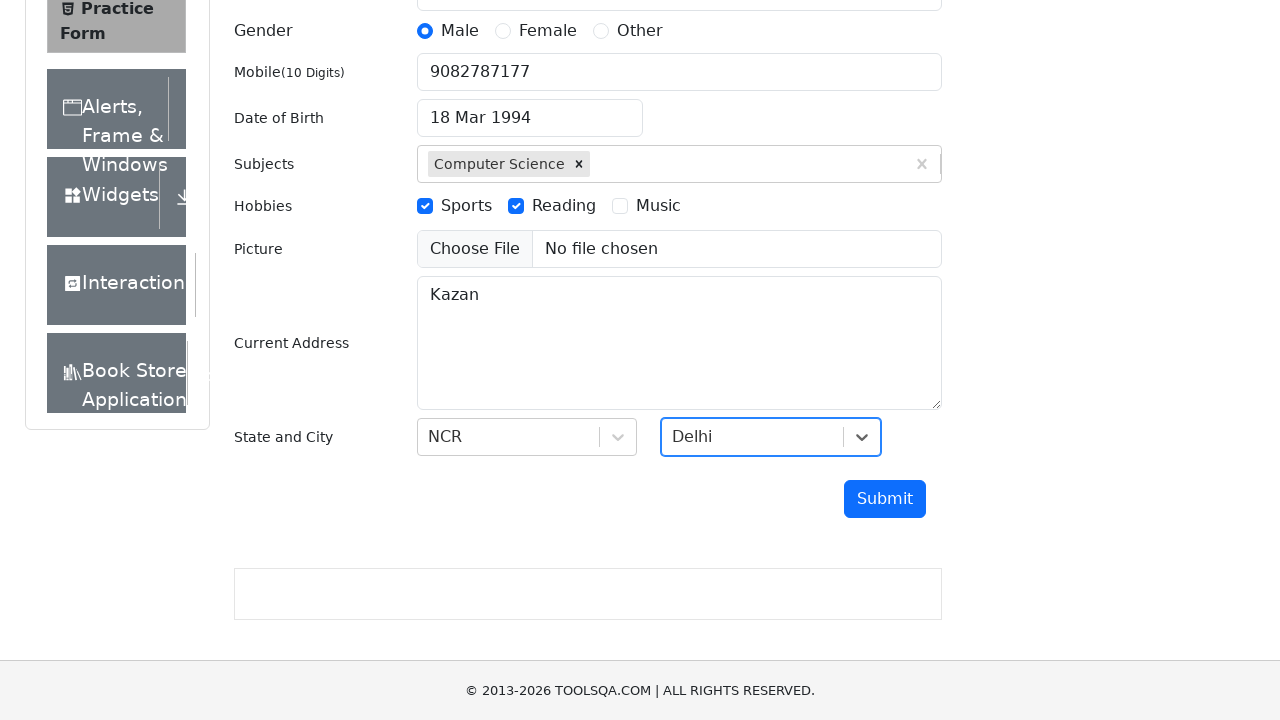

Clicked submit button to submit form at (885, 499) on #submit
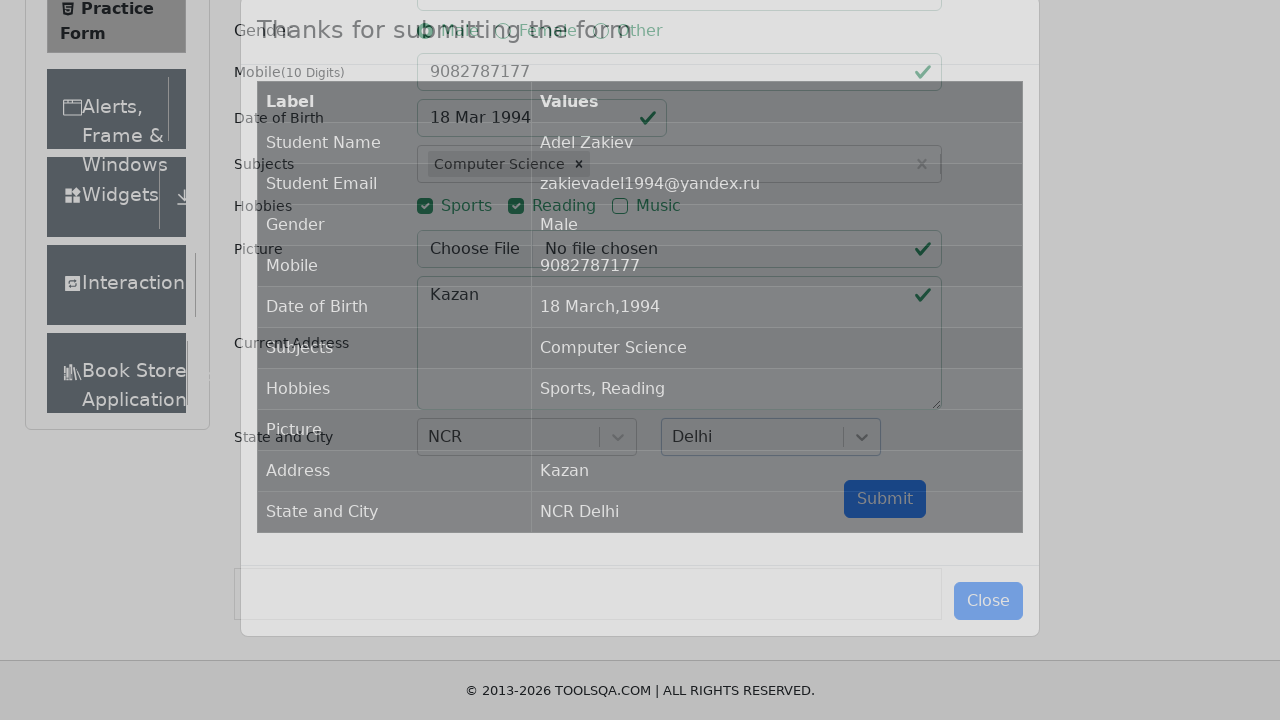

Submission modal appeared with content
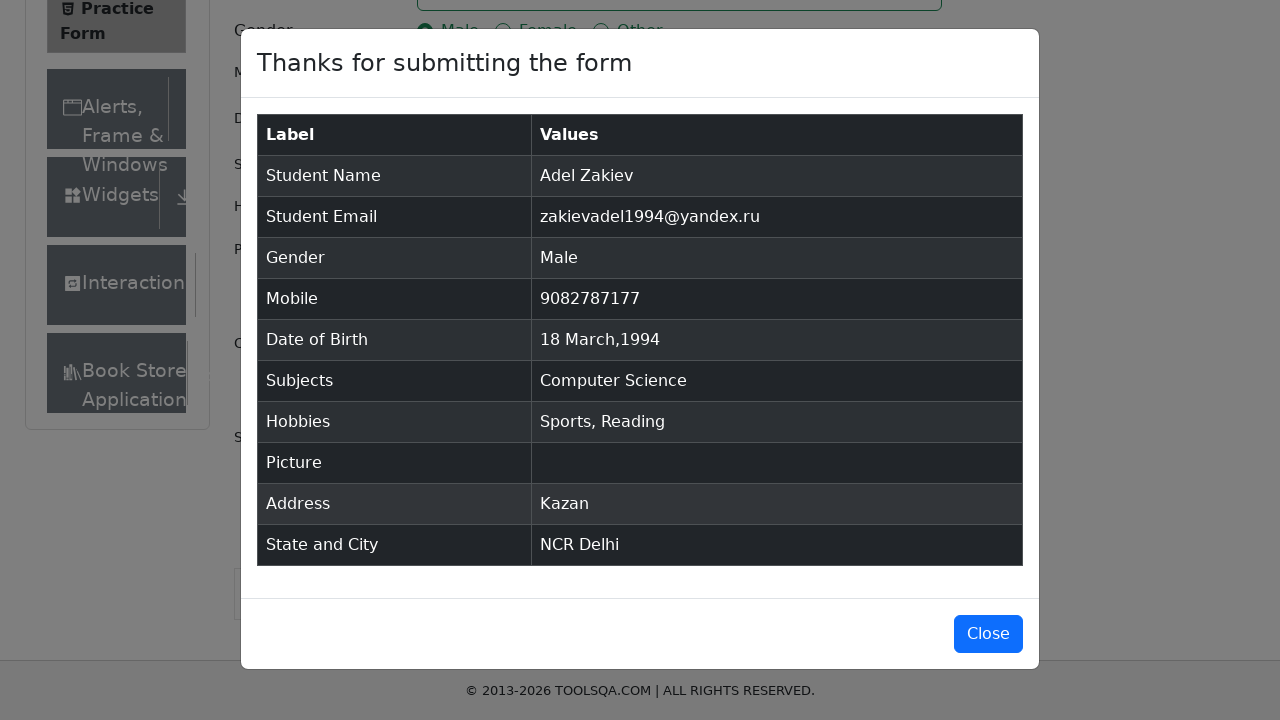

Submitted data table loaded and displayed
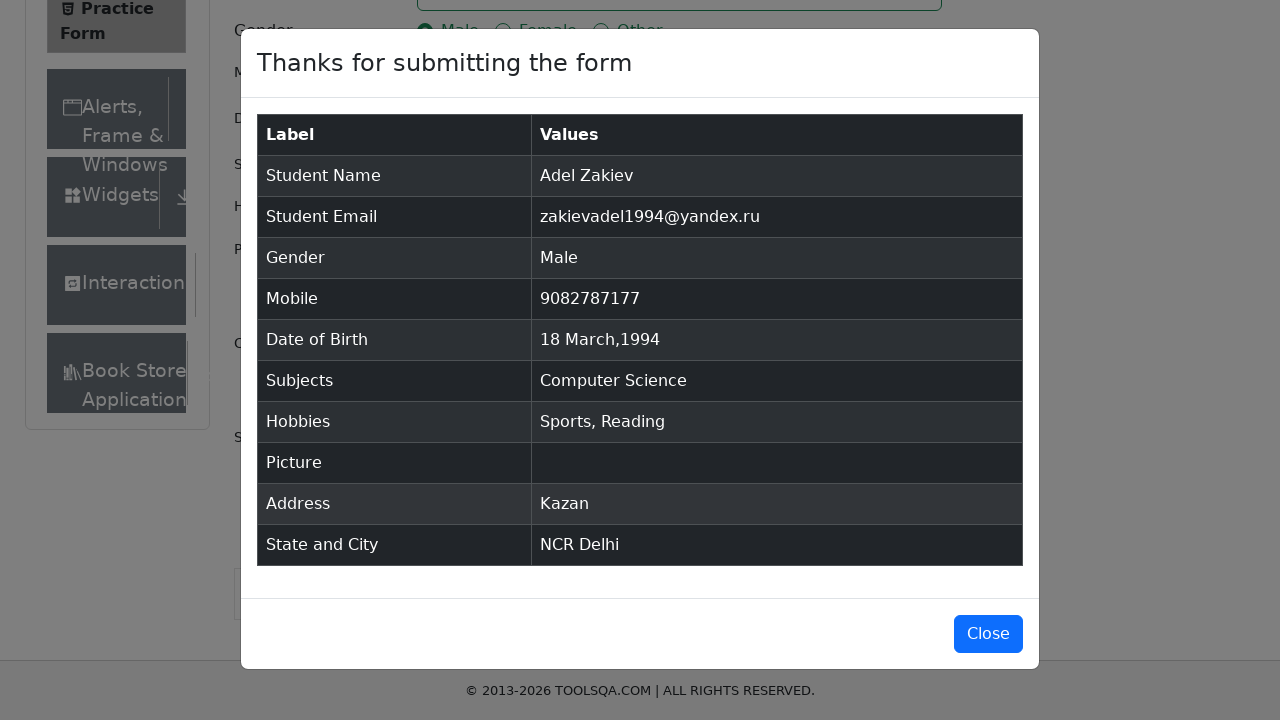

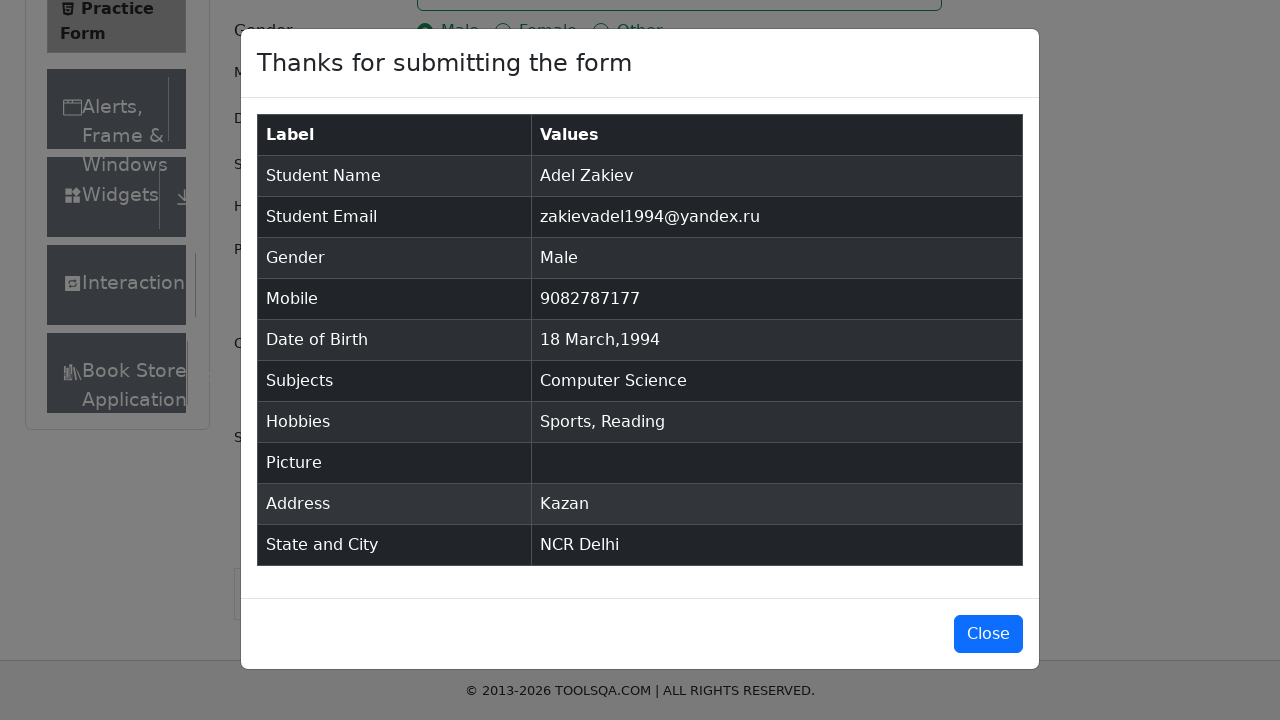